Tests multi-select dropdown by selecting multiple hobbies values at once

Starting URL: https://freelance-learn-automation.vercel.app/signup

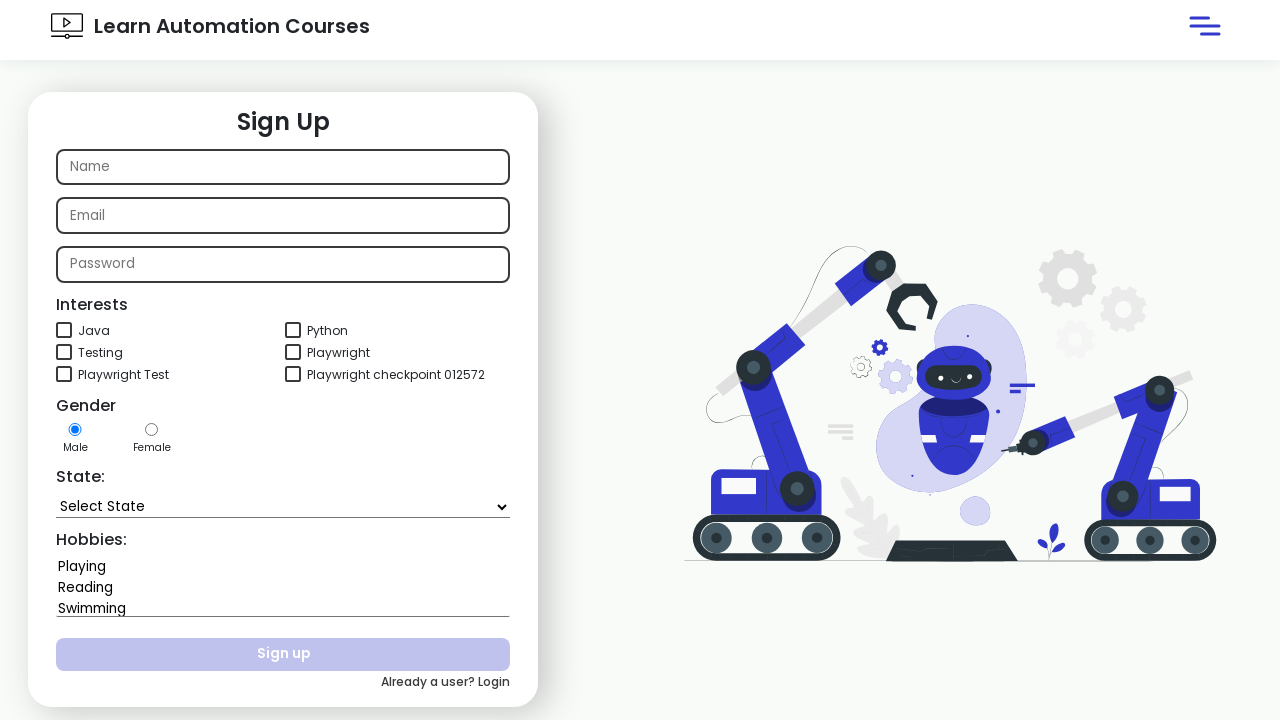

Selected multiple hobby values (Playing, Reading, Swimming) from the hobbies dropdown on #hobbies
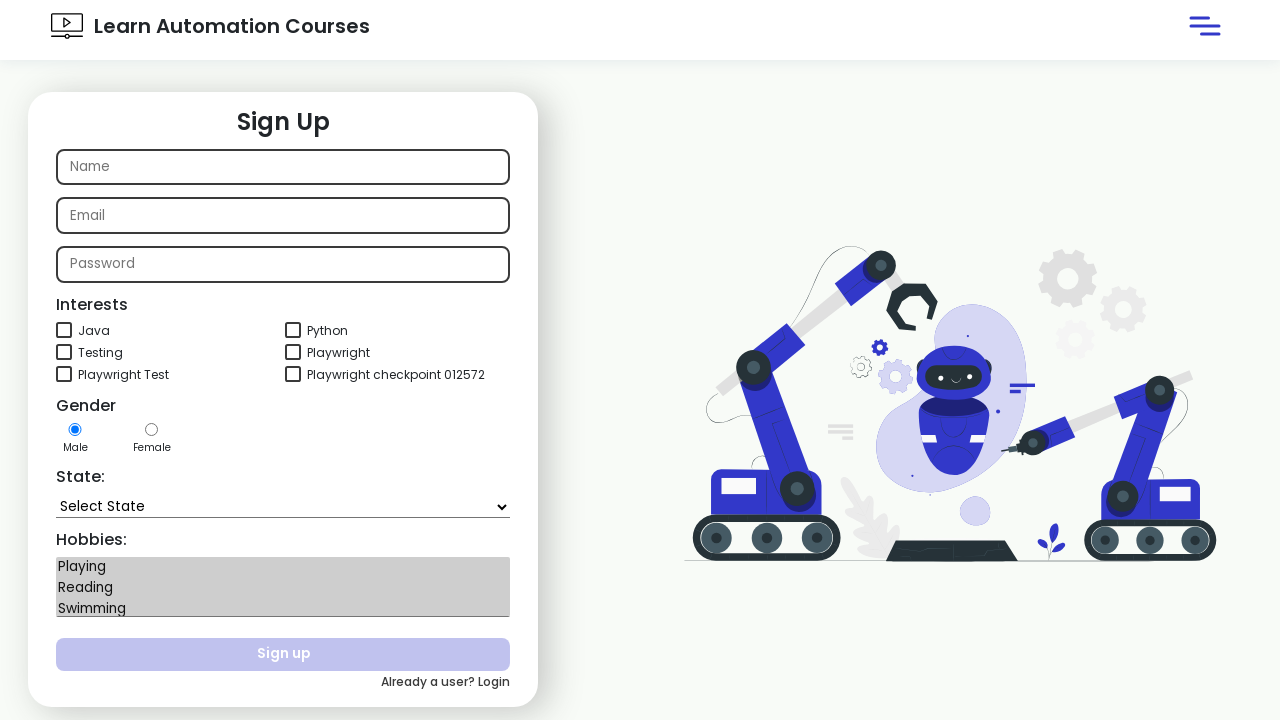

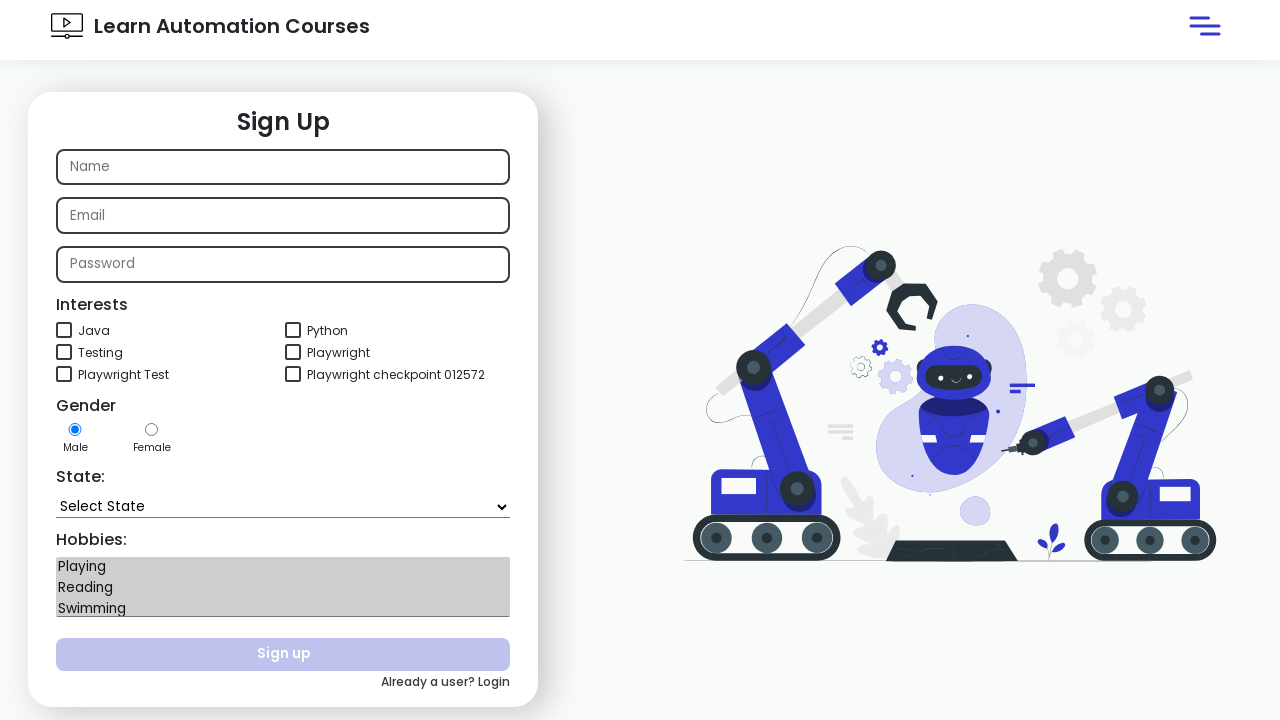